Tests adding a task to a ToDo list by entering text in the input field and verifying the task appears in the list

Starting URL: https://jorgen-son-of-karl.github.io/ToDo/

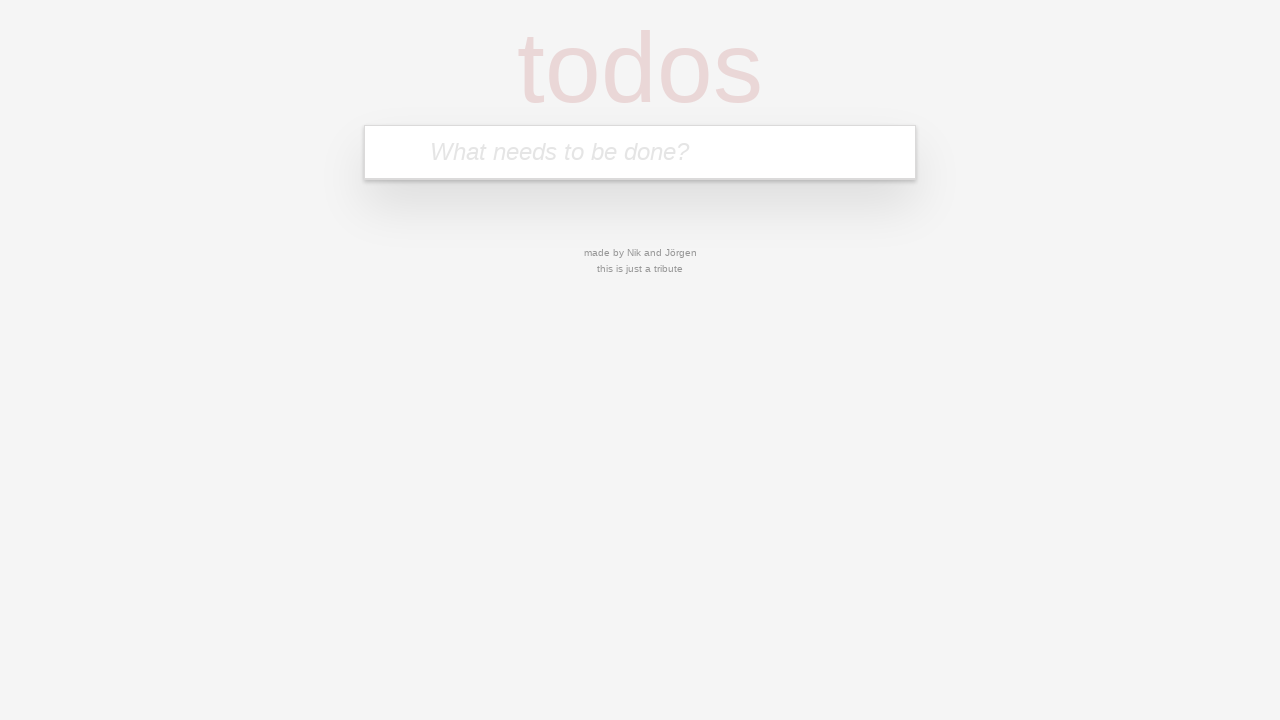

Navigated to ToDo list application
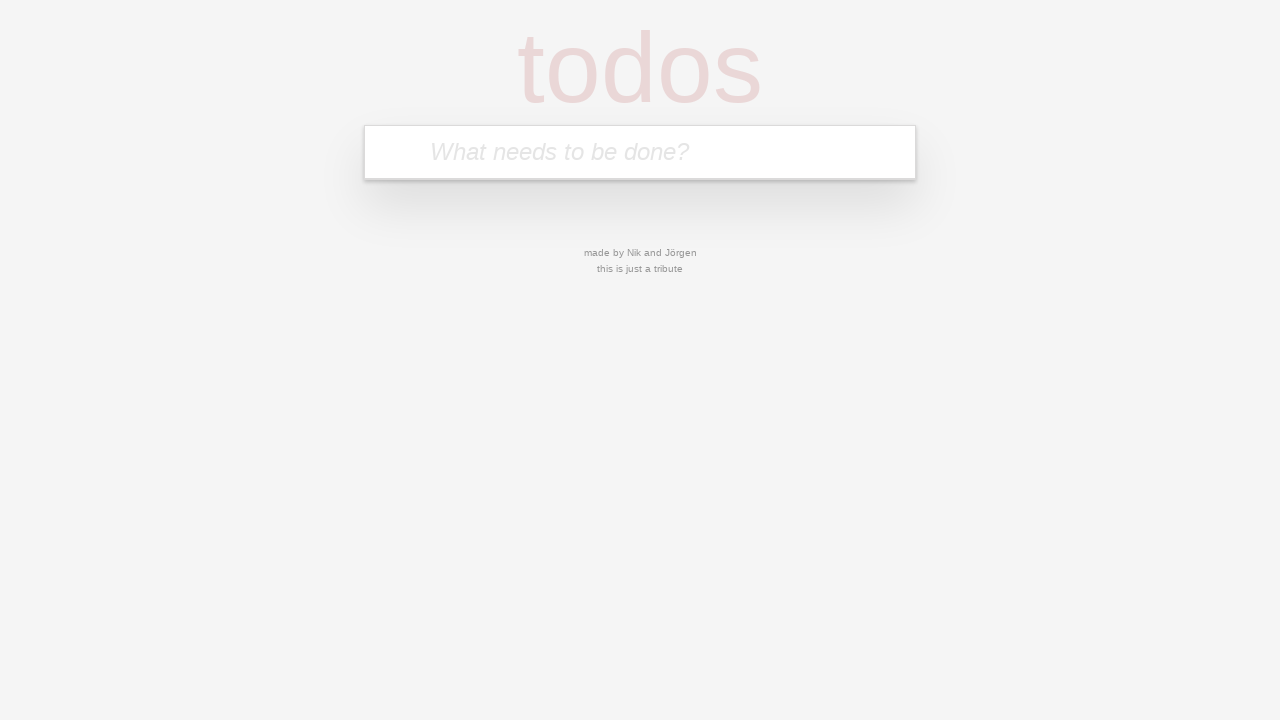

Filled todo input field with task text '1' on #todoInput
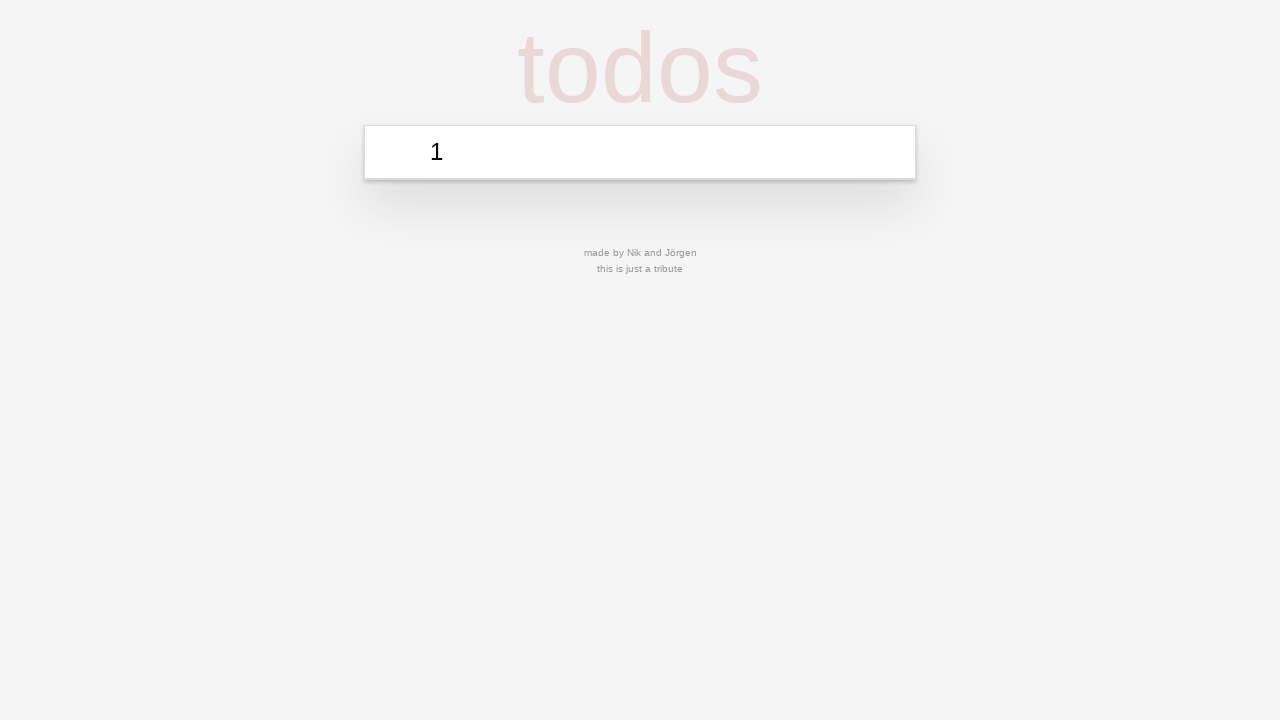

Pressed Enter to add the task on #todoInput
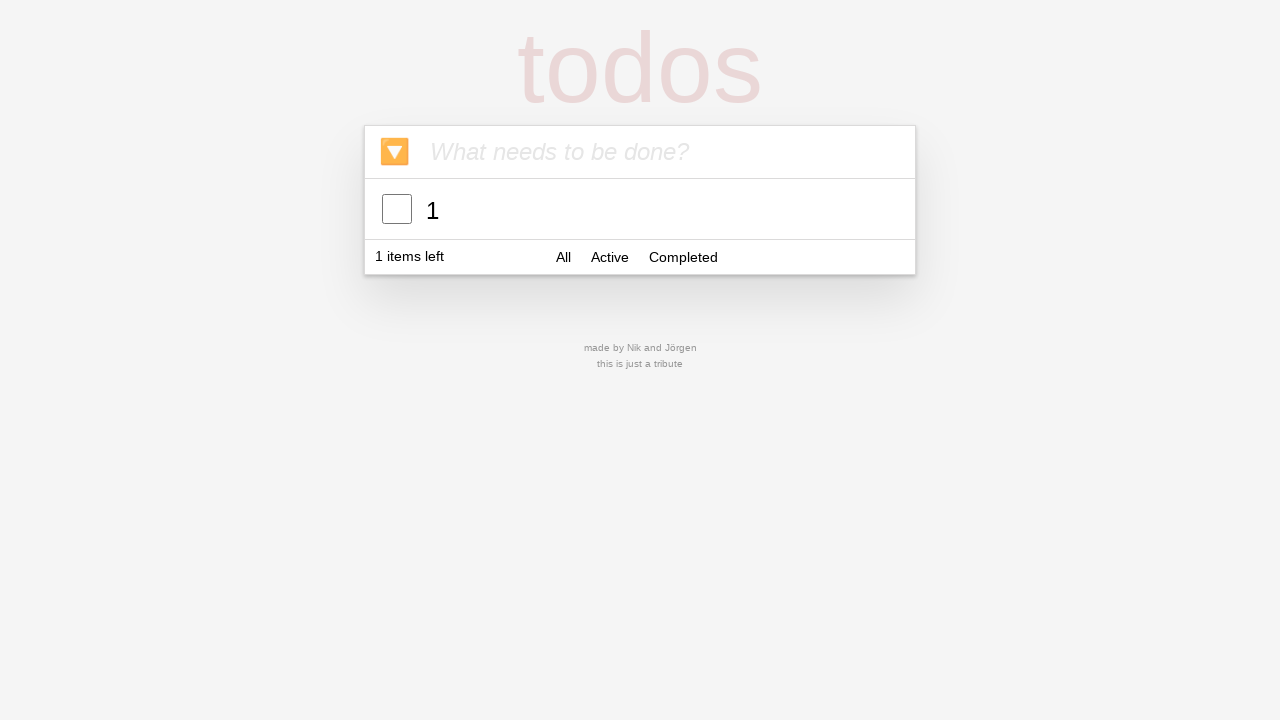

Task appeared in the list - list item loaded
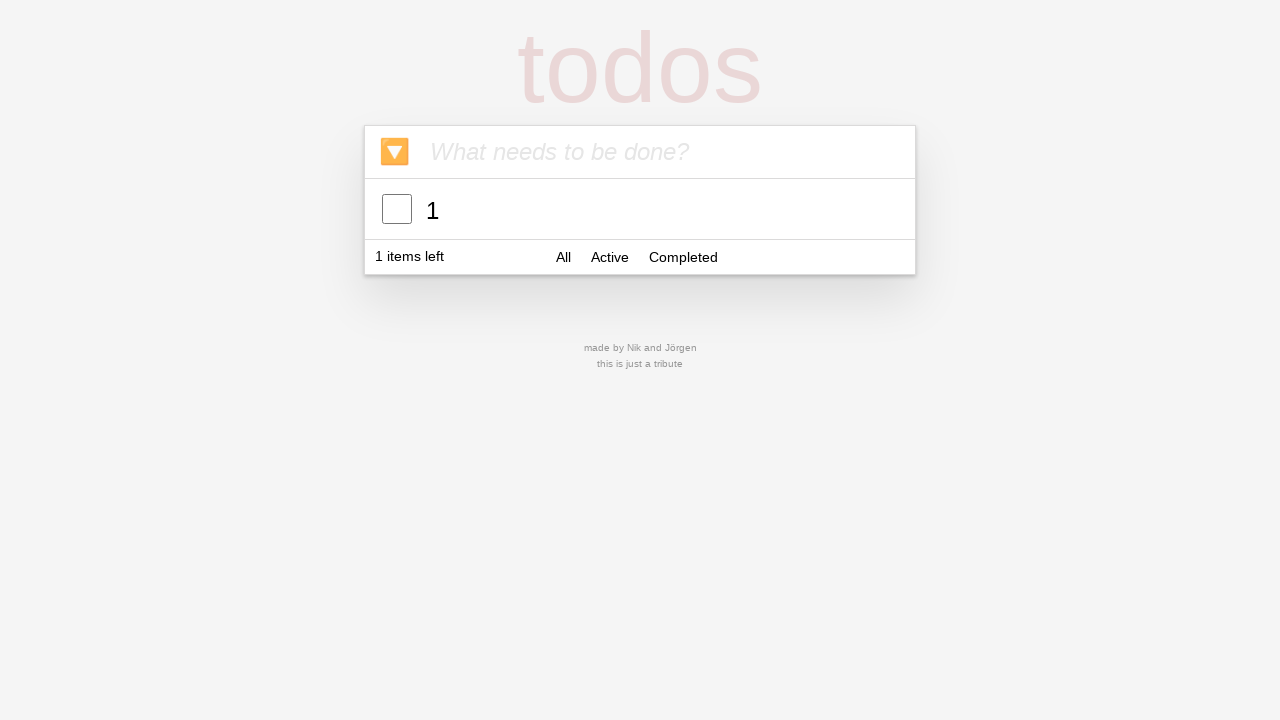

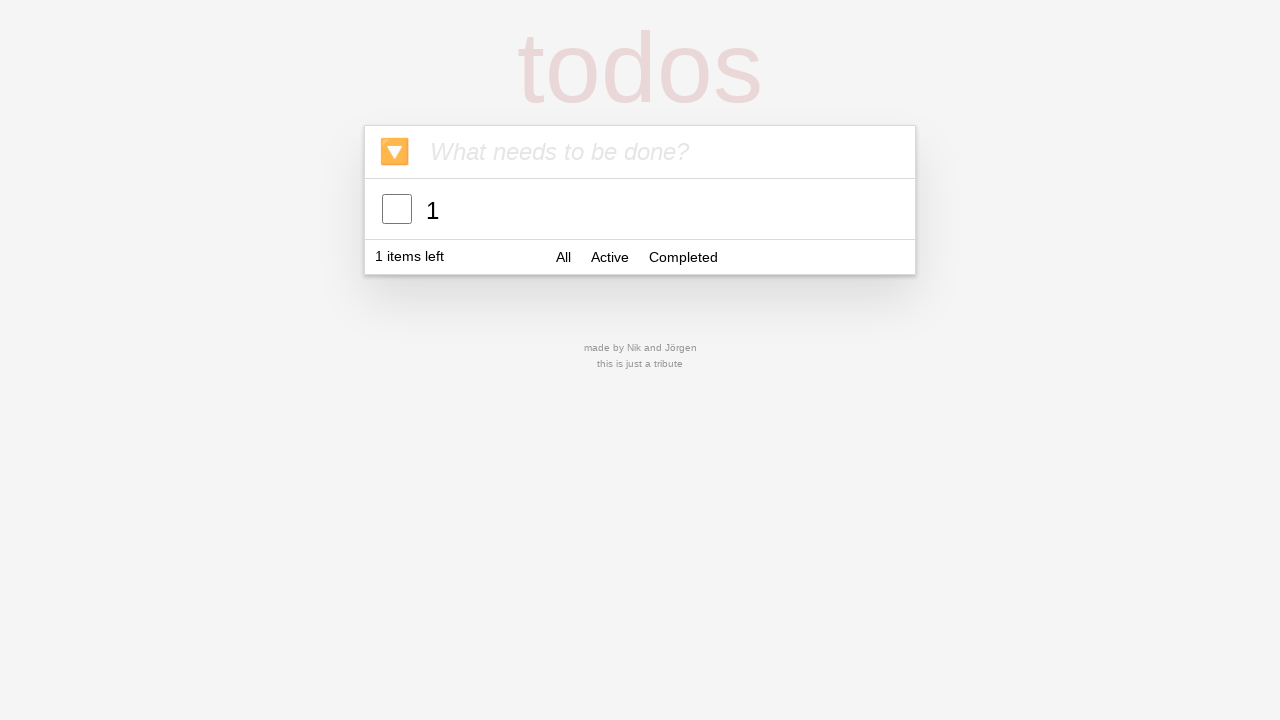